Tests a practice form by filling in various fields including text inputs, radio buttons, date picker, checkboxes, and file upload, then submits the form

Starting URL: https://demoqa.com/automation-practice-form

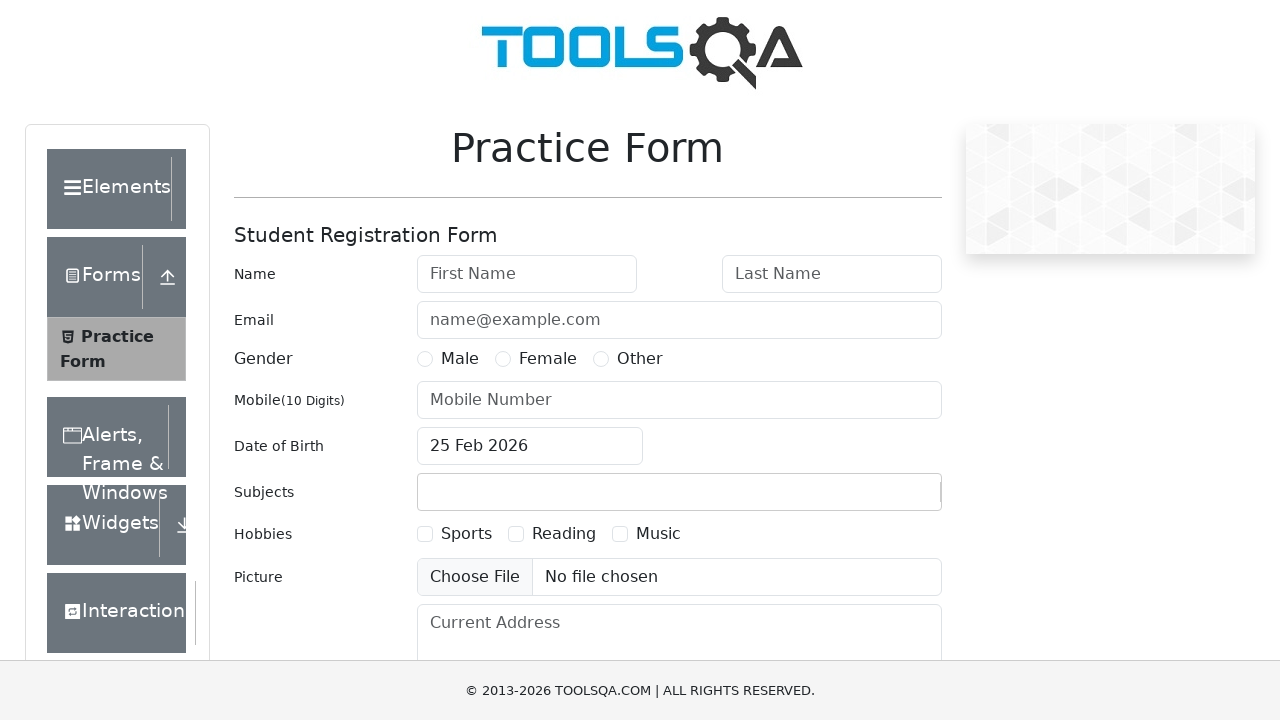

Filled first name field with 'Nikita' on #firstName
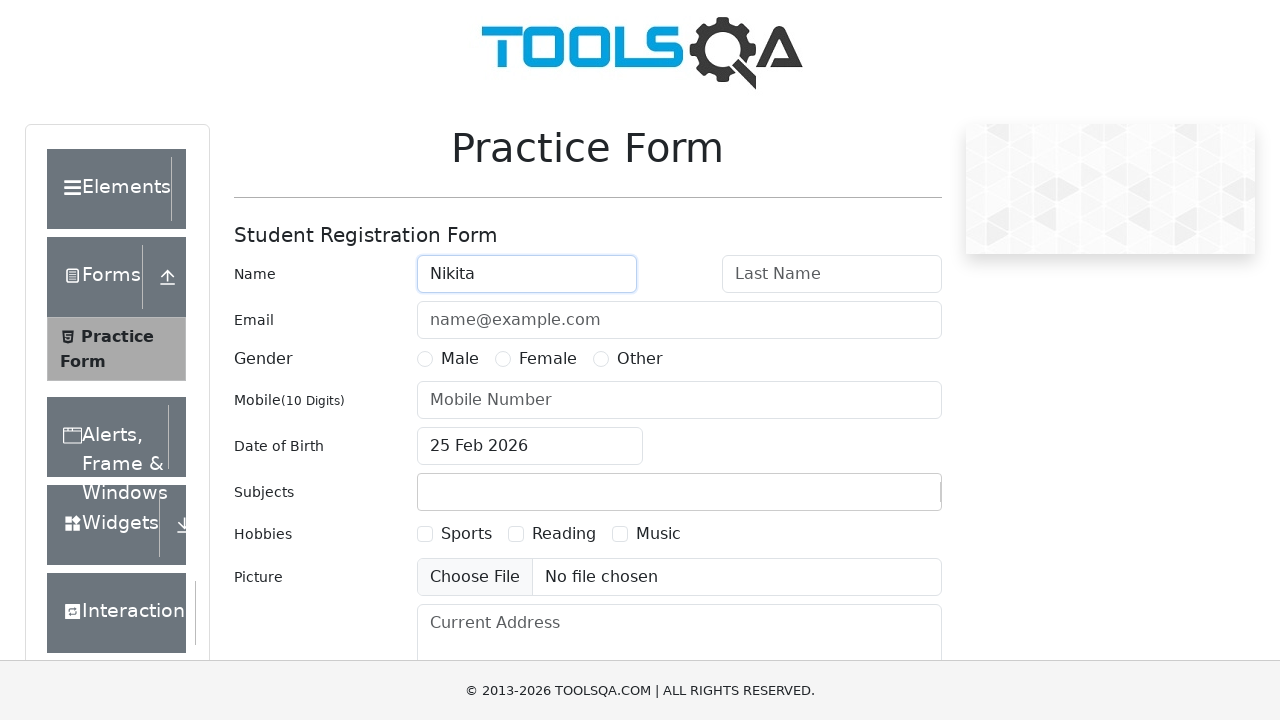

Filled last name field with 'Kruglov' on #lastName
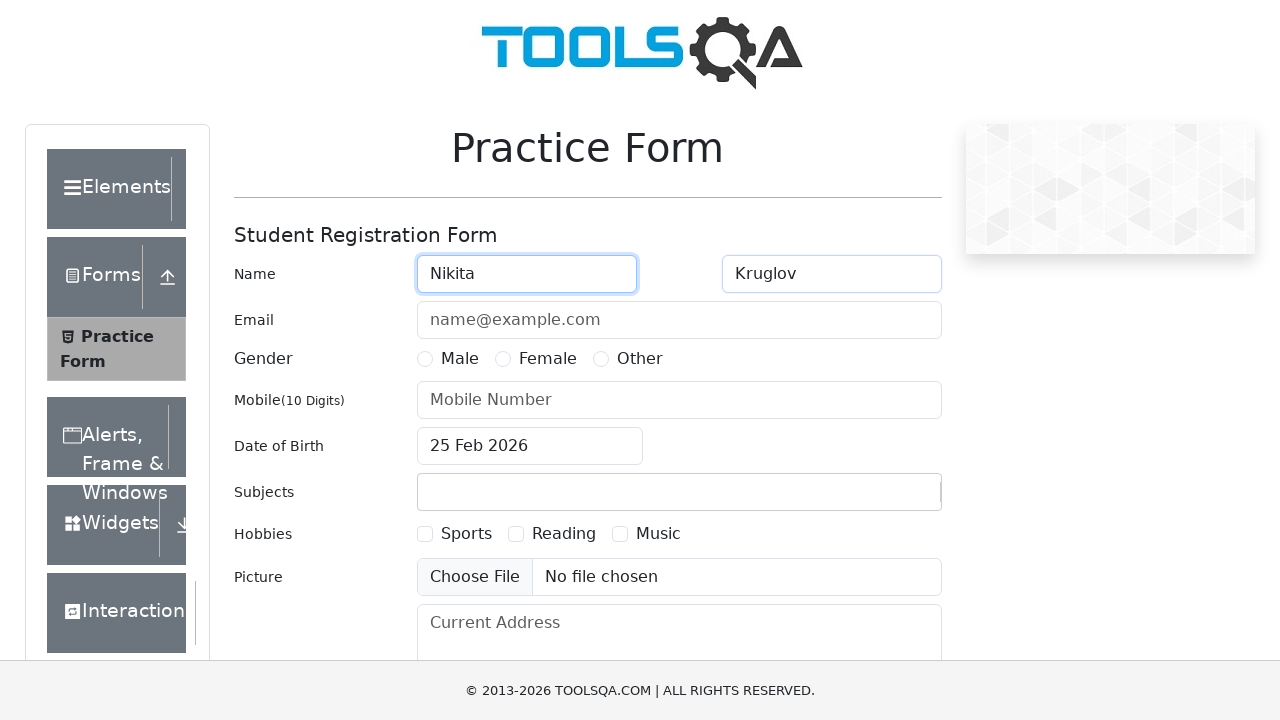

Filled email field with 'Bybalesh234@gmail.com' on #userEmail
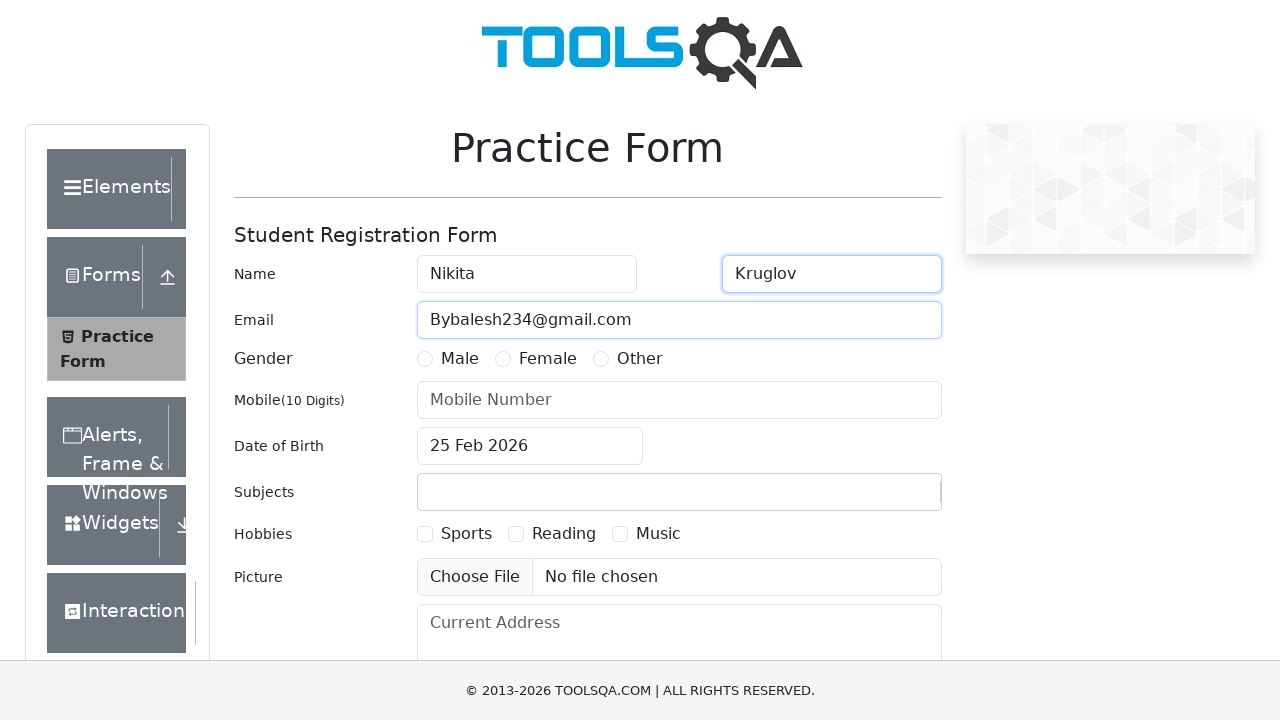

Selected male gender radio button at (460, 359) on label[for='gender-radio-1']
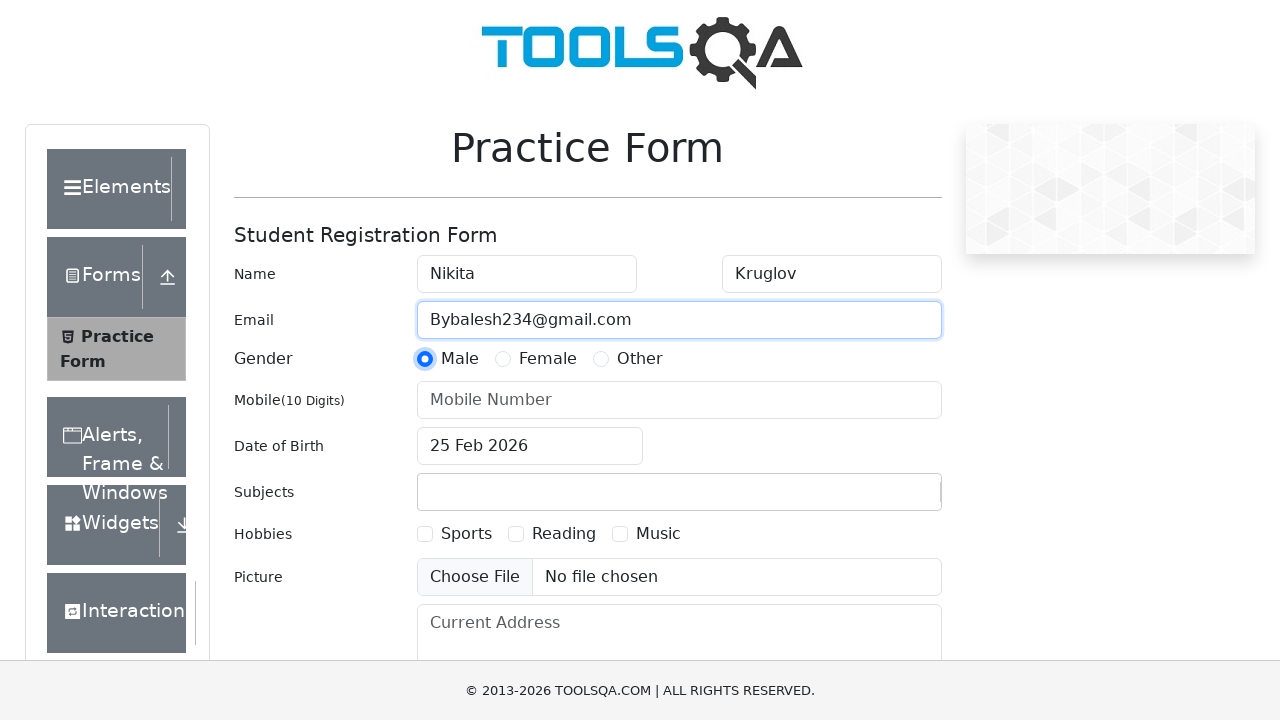

Filled phone number field with '1234567890' on #userNumber
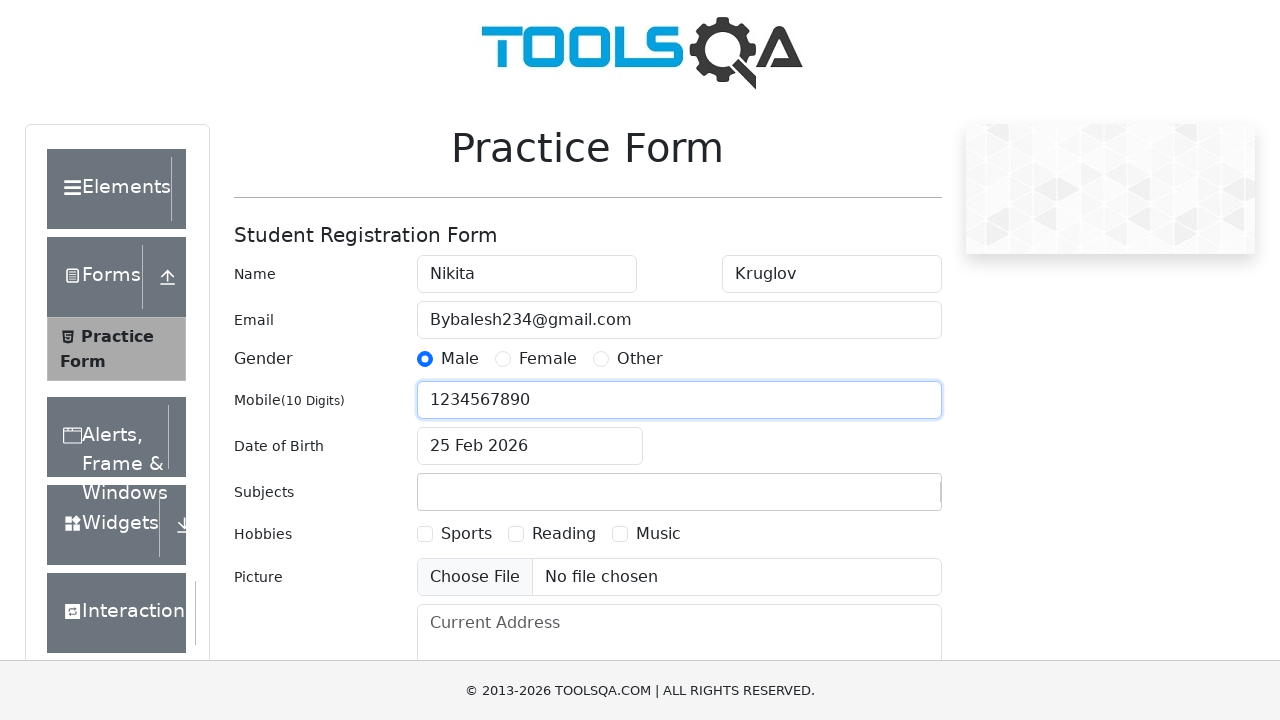

Opened date of birth picker at (530, 446) on #dateOfBirthInput
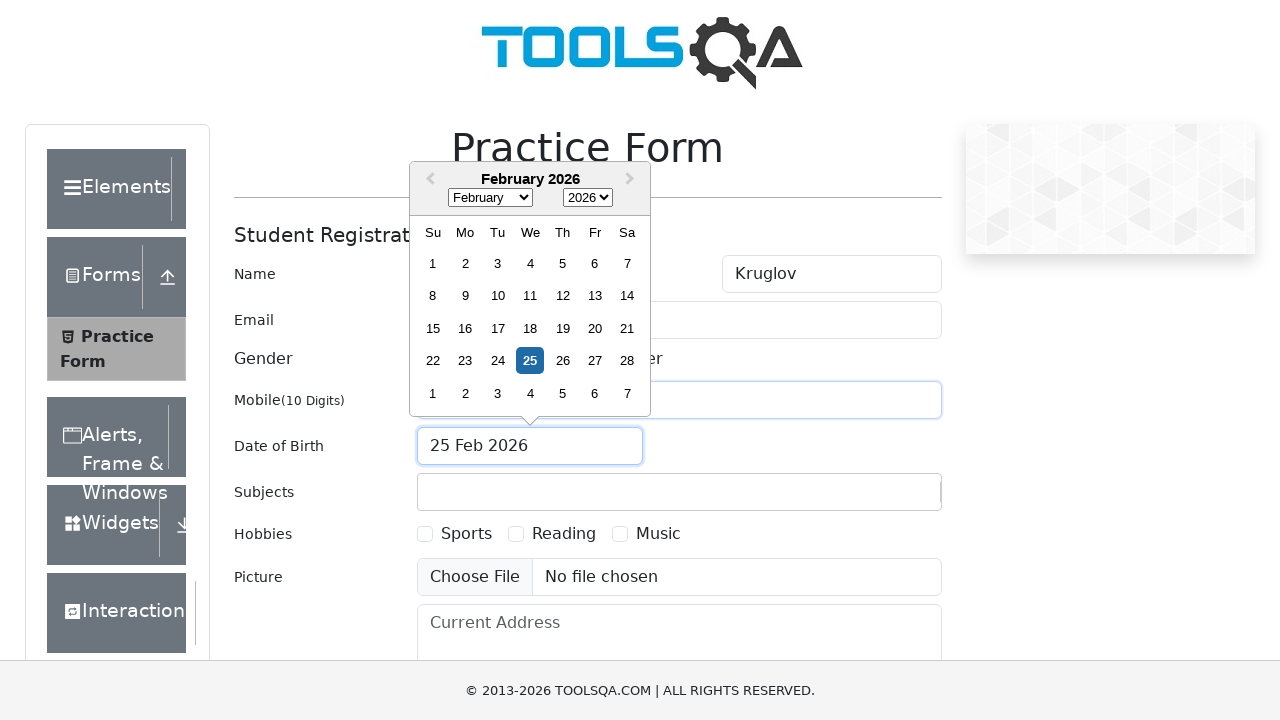

Selected year 1998 from date picker on .react-datepicker__year-select
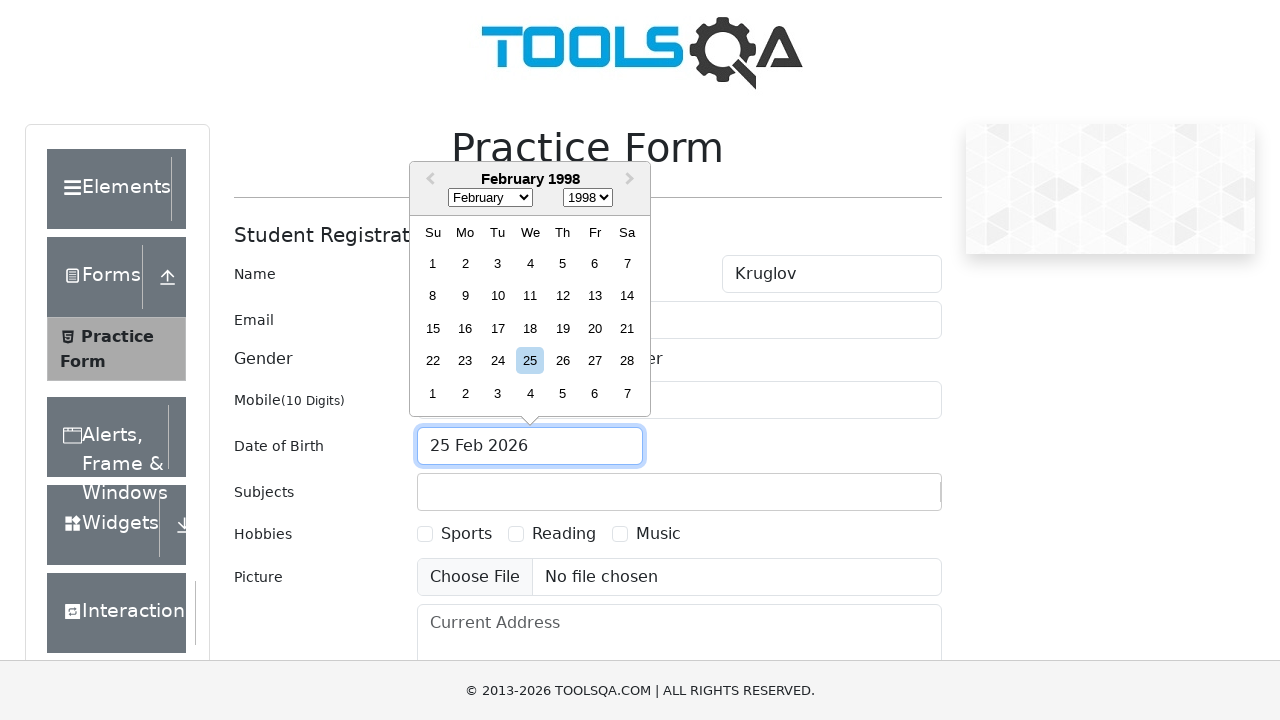

Selected March (month 2) from date picker on .react-datepicker__month-select
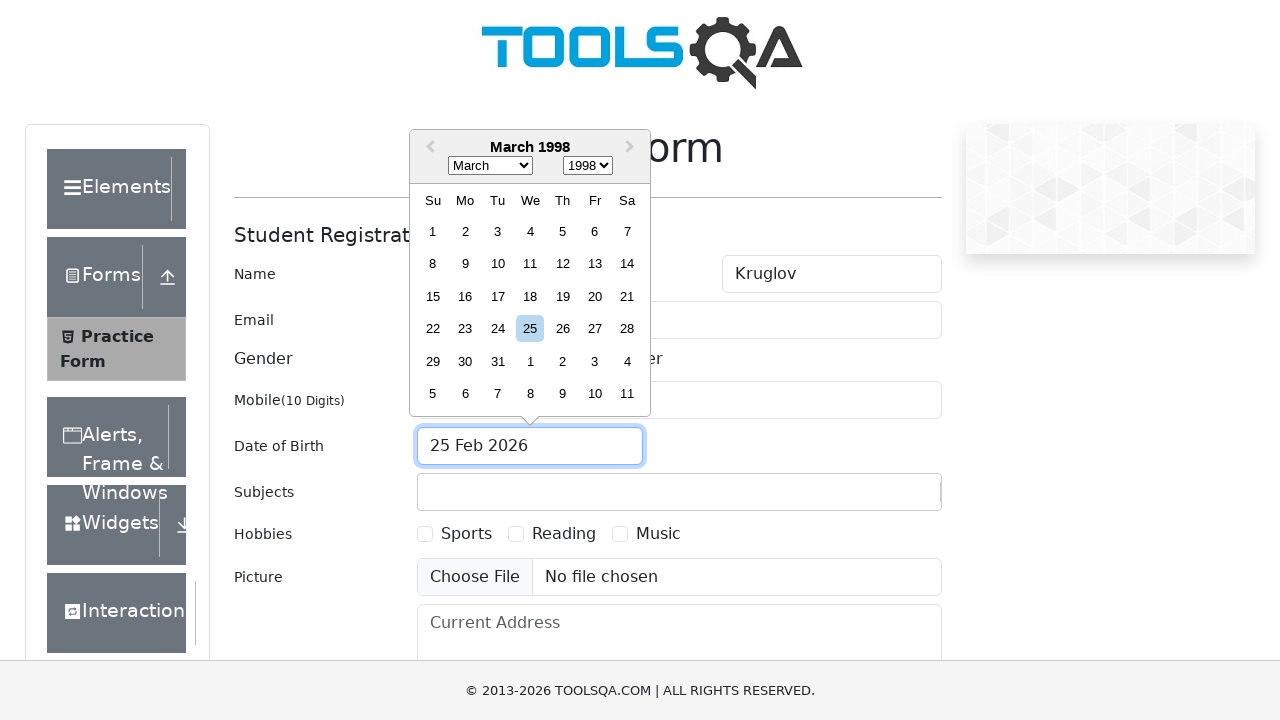

Selected day 17 from date picker at (498, 296) on .react-datepicker__day--017:not(.react-datepicker__day--outside-month)
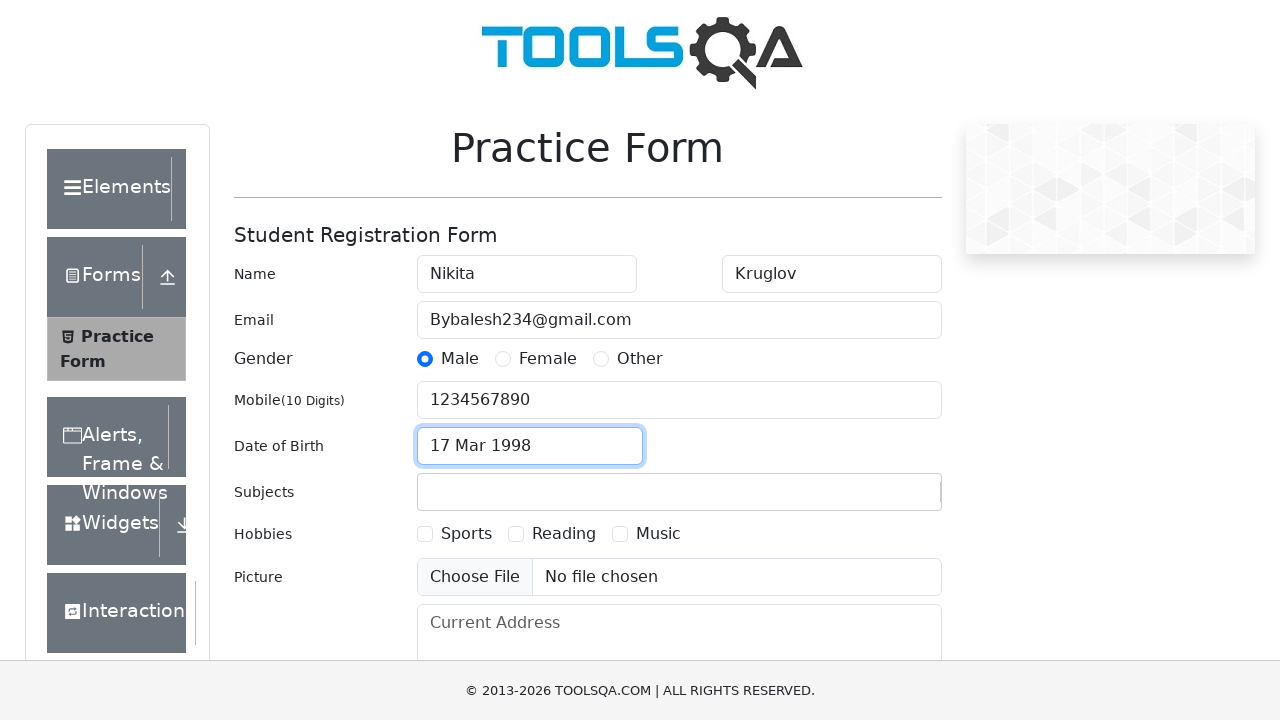

Filled subjects input with 'Maths' on #subjectsInput
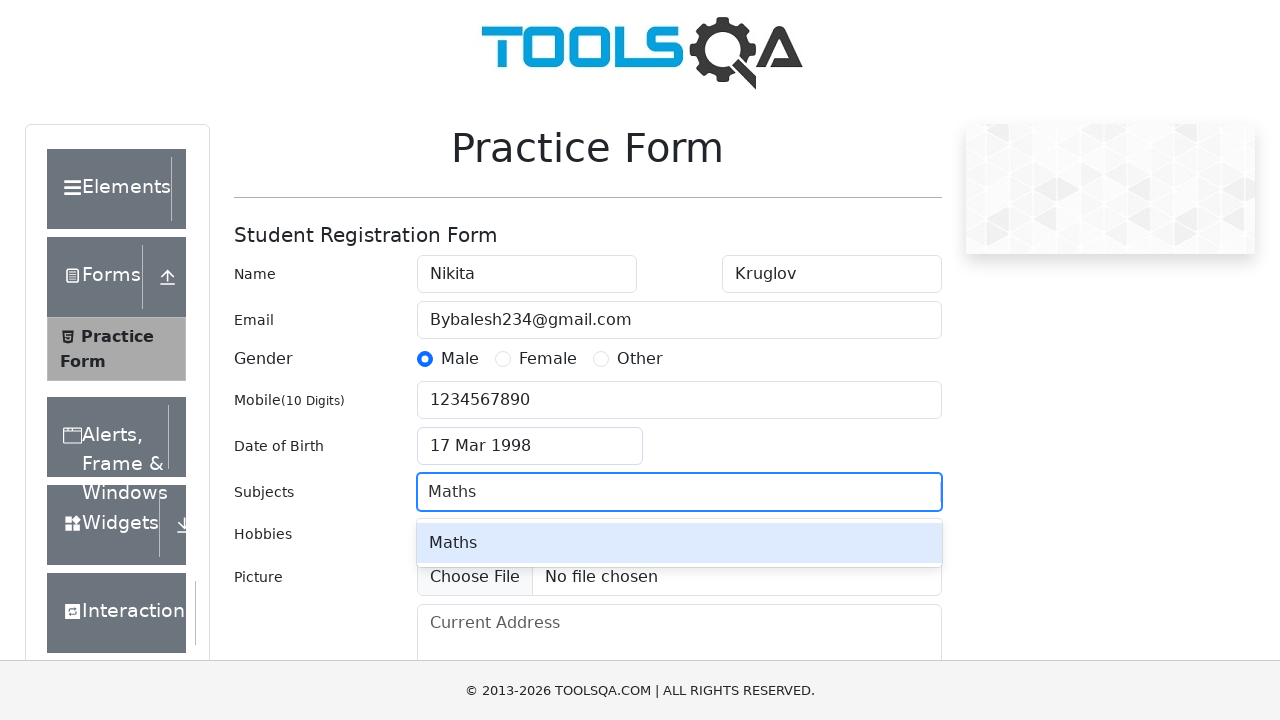

Pressed Enter to confirm Maths subject on #subjectsInput
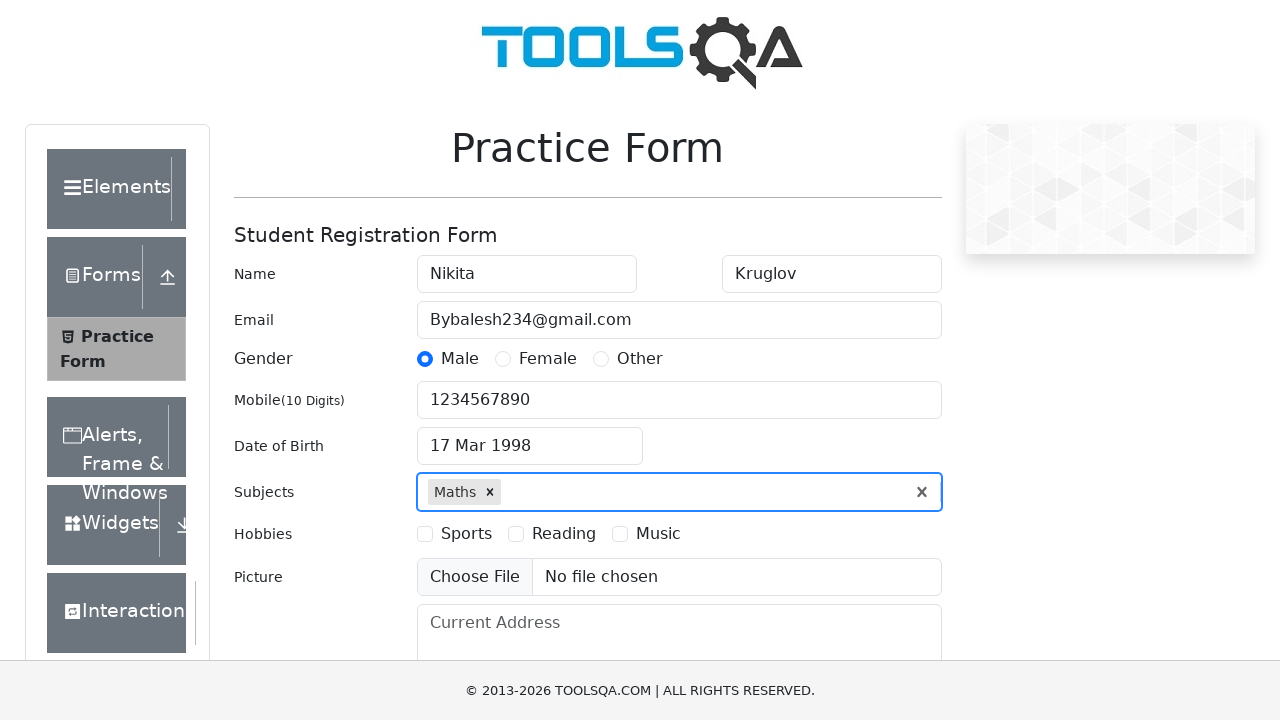

Checked hobbies checkbox at (564, 534) on label[for='hobbies-checkbox-2']
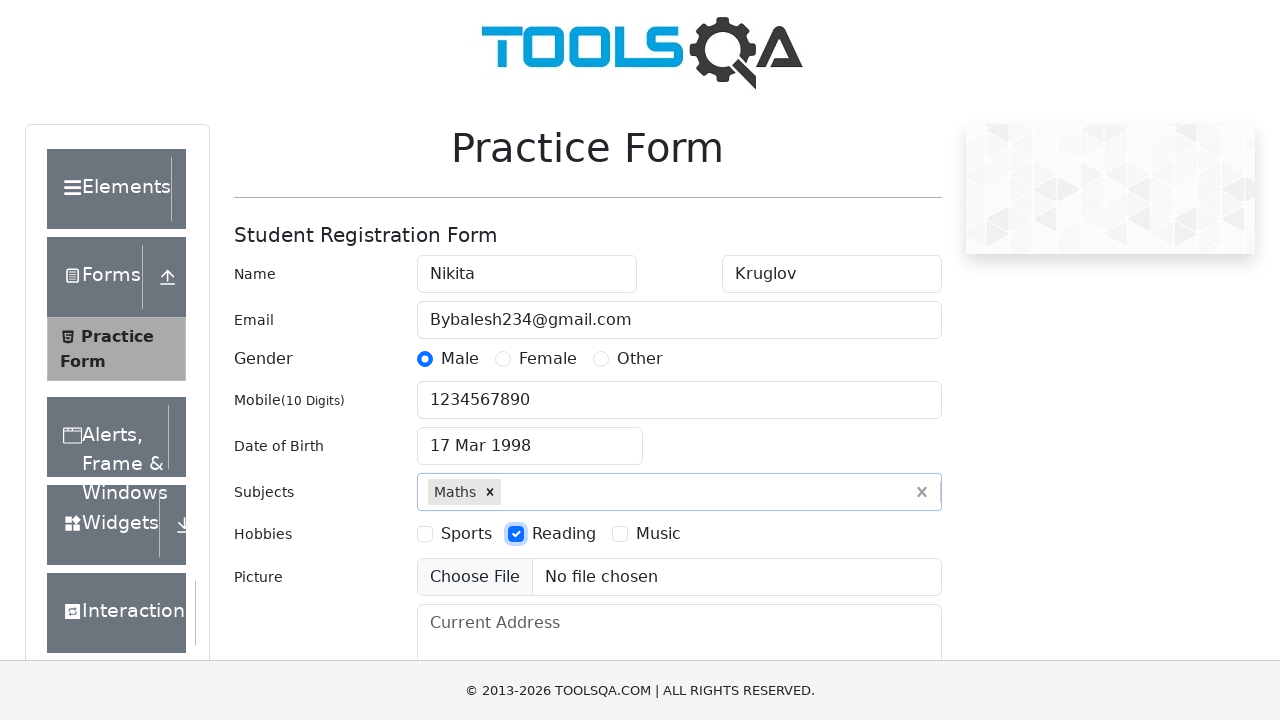

Filled current address with '123 Test Street' on #currentAddress
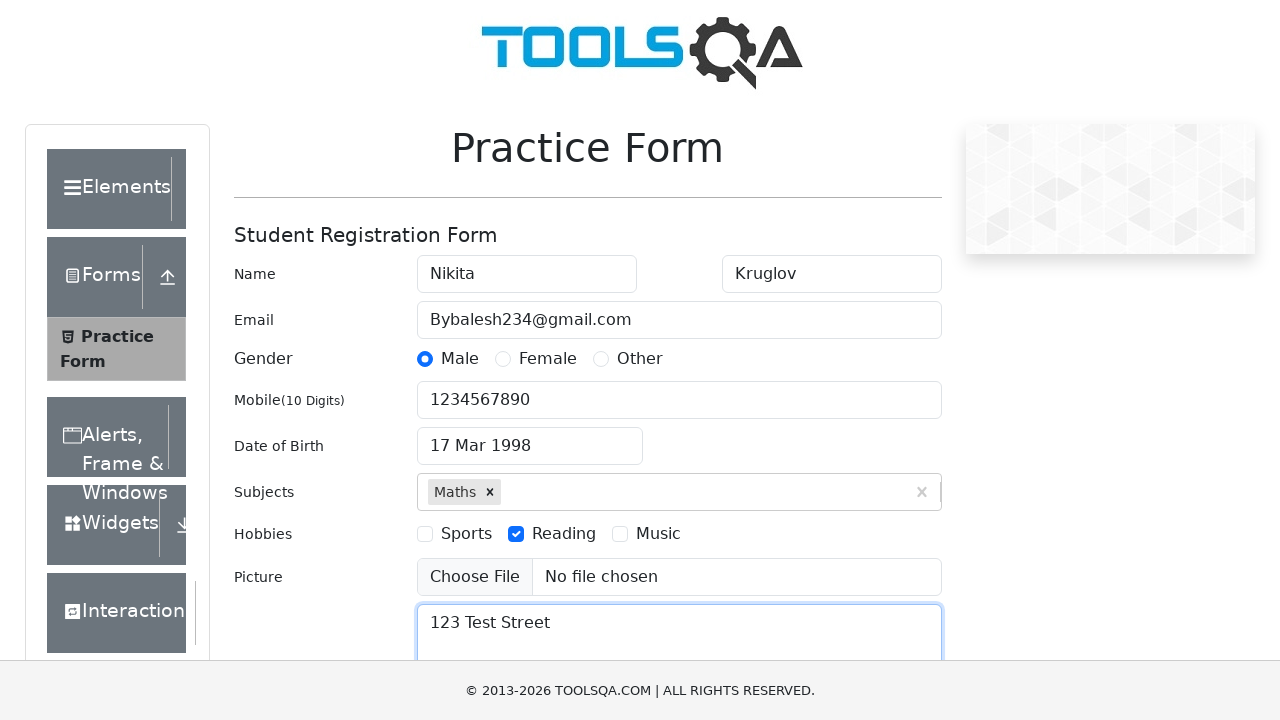

Clicked submit button to submit the form at (885, 499) on #submit
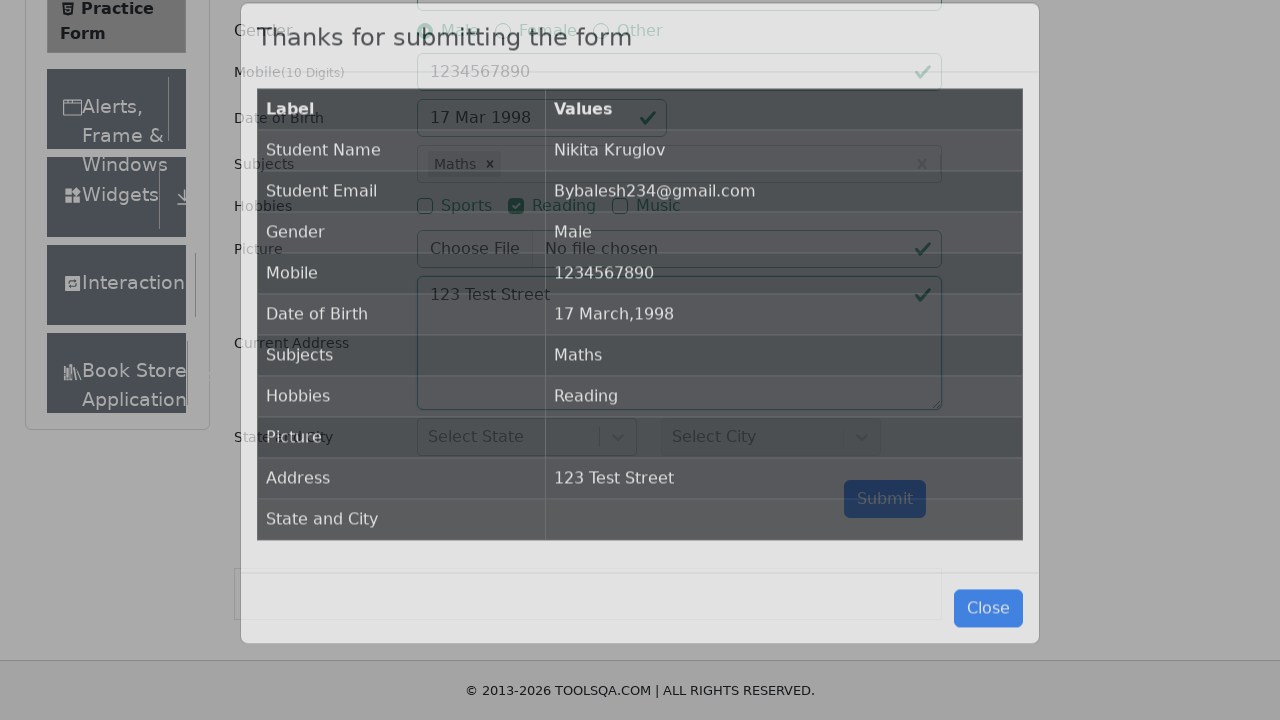

Form submission modal appeared successfully
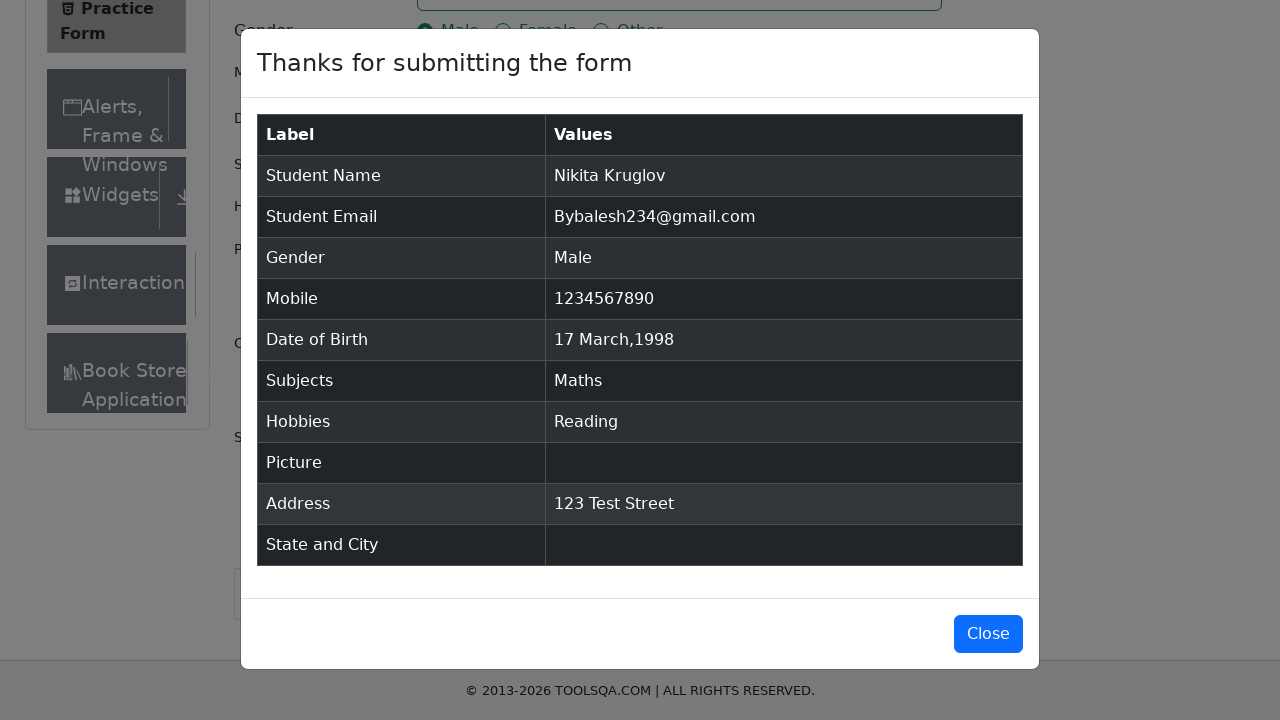

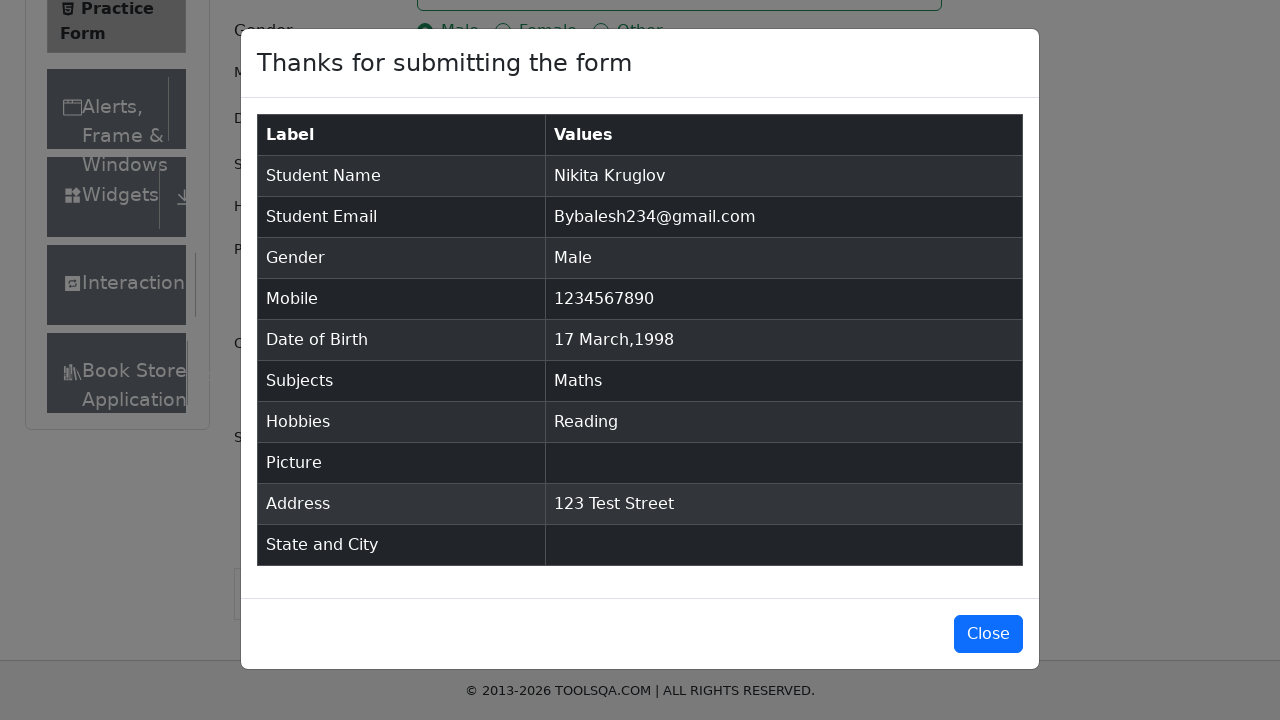